Tests button text update functionality by entering text in an input field and clicking a button to update its label

Starting URL: http://uitestingplayground.com/textinput

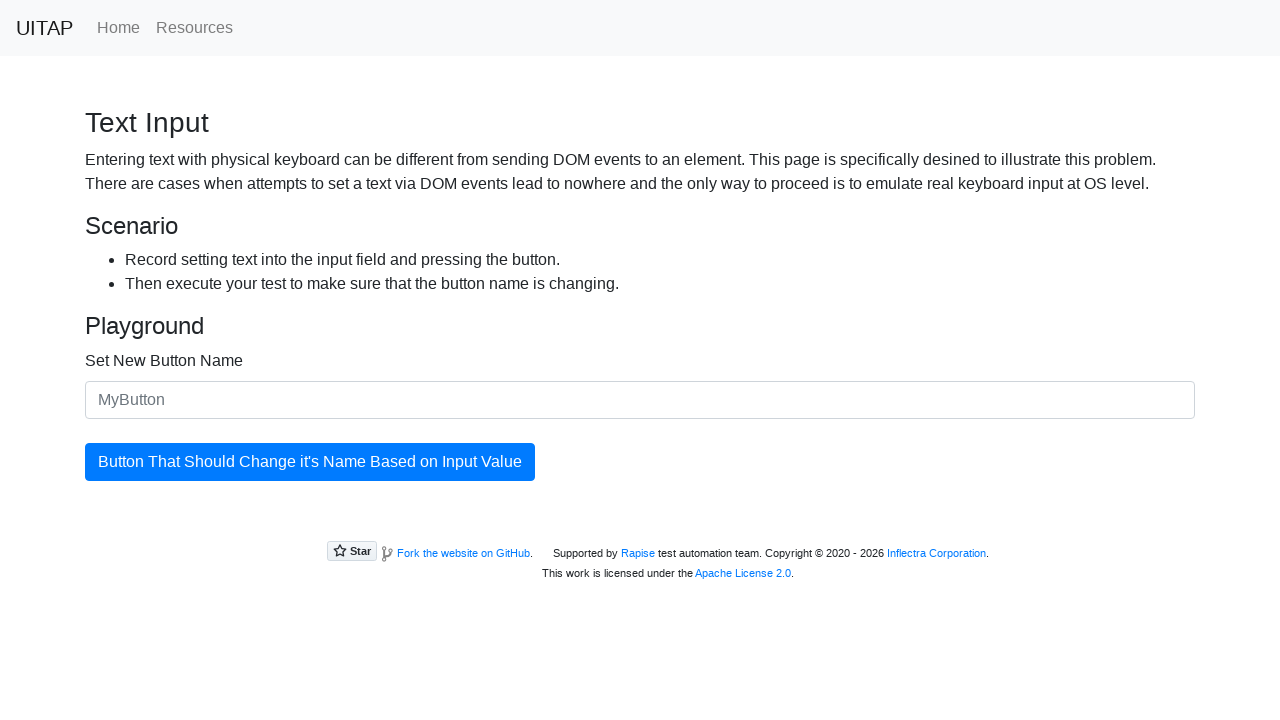

Entered 'SkyPro' in the input field on #newButtonName
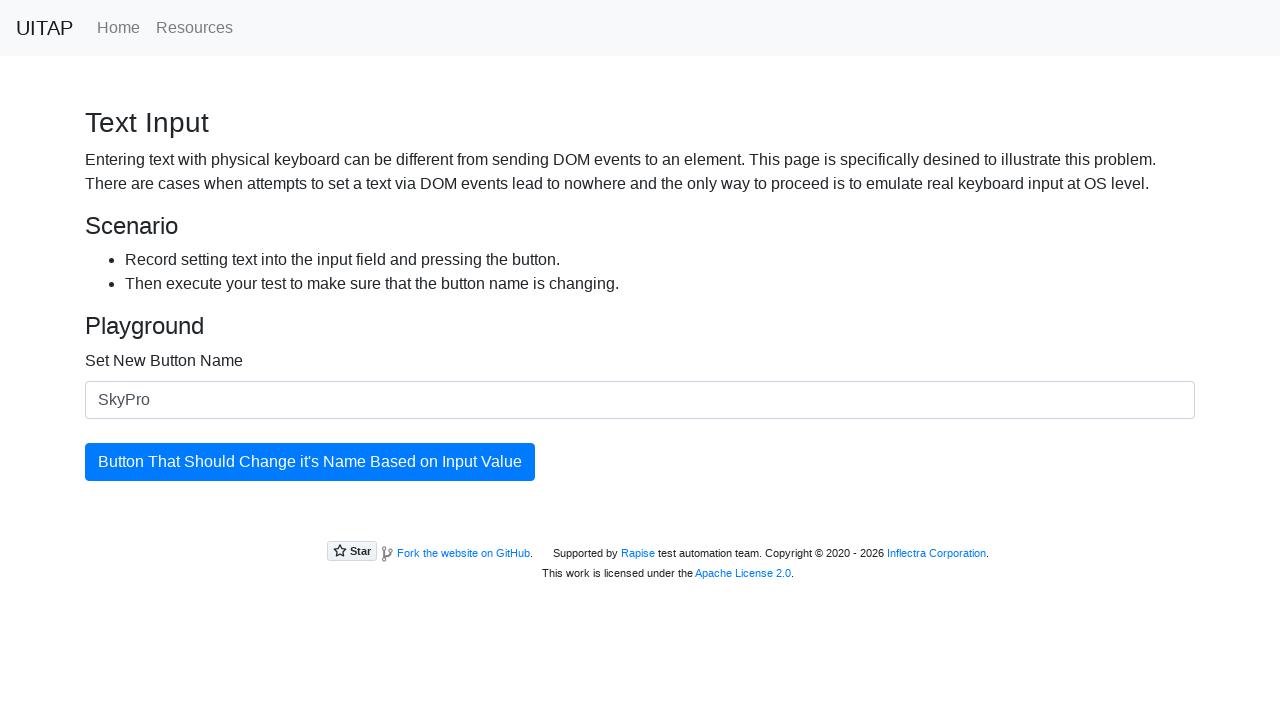

Clicked the button to update its text at (310, 462) on #updatingButton
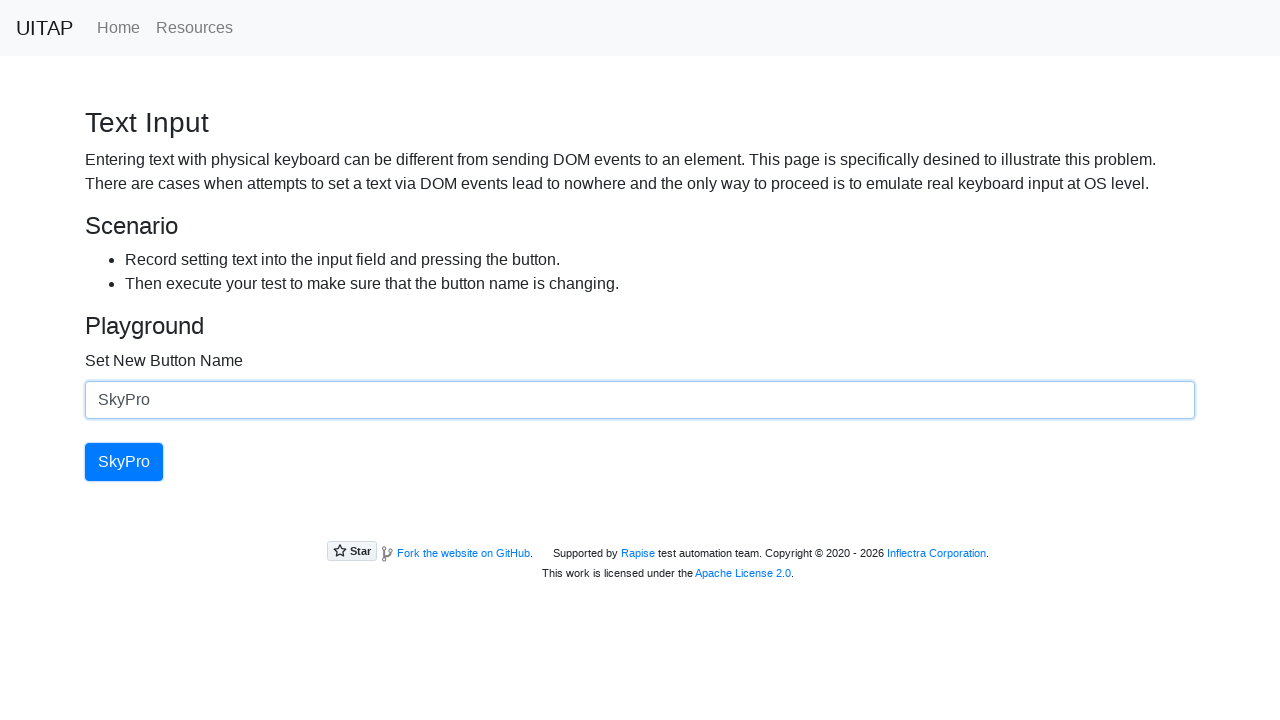

Retrieved updated button text: SkyPro
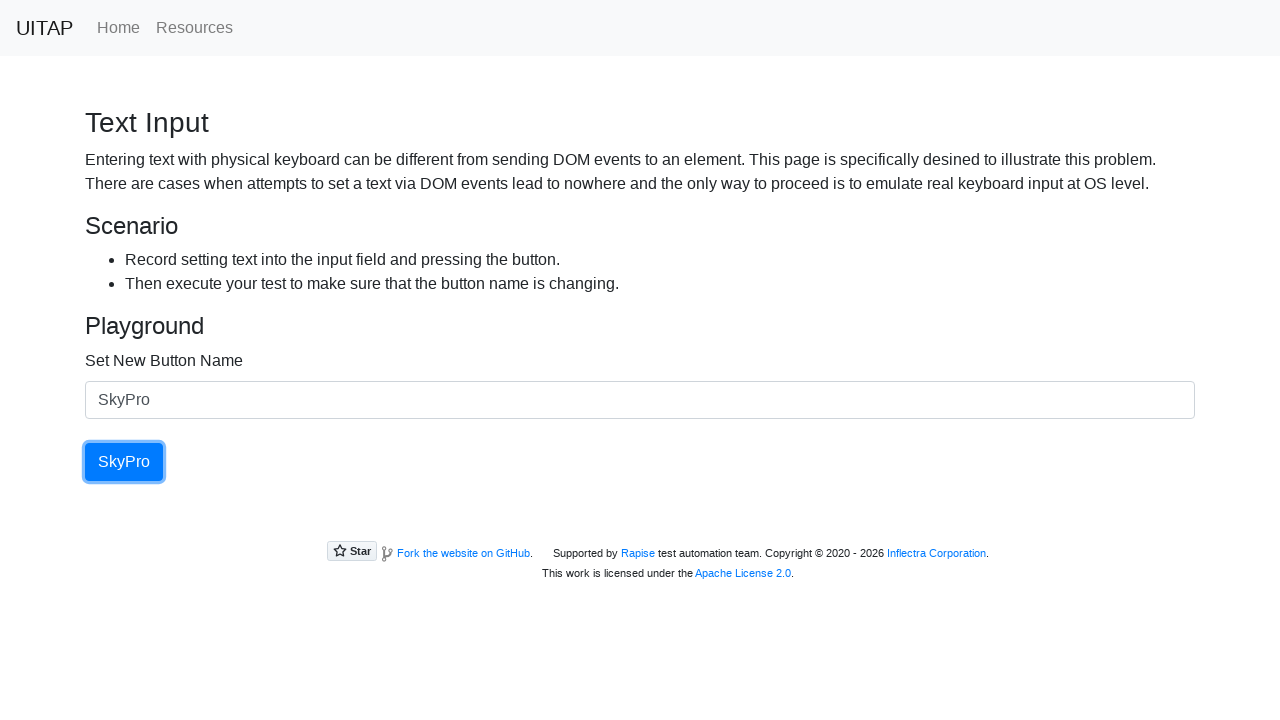

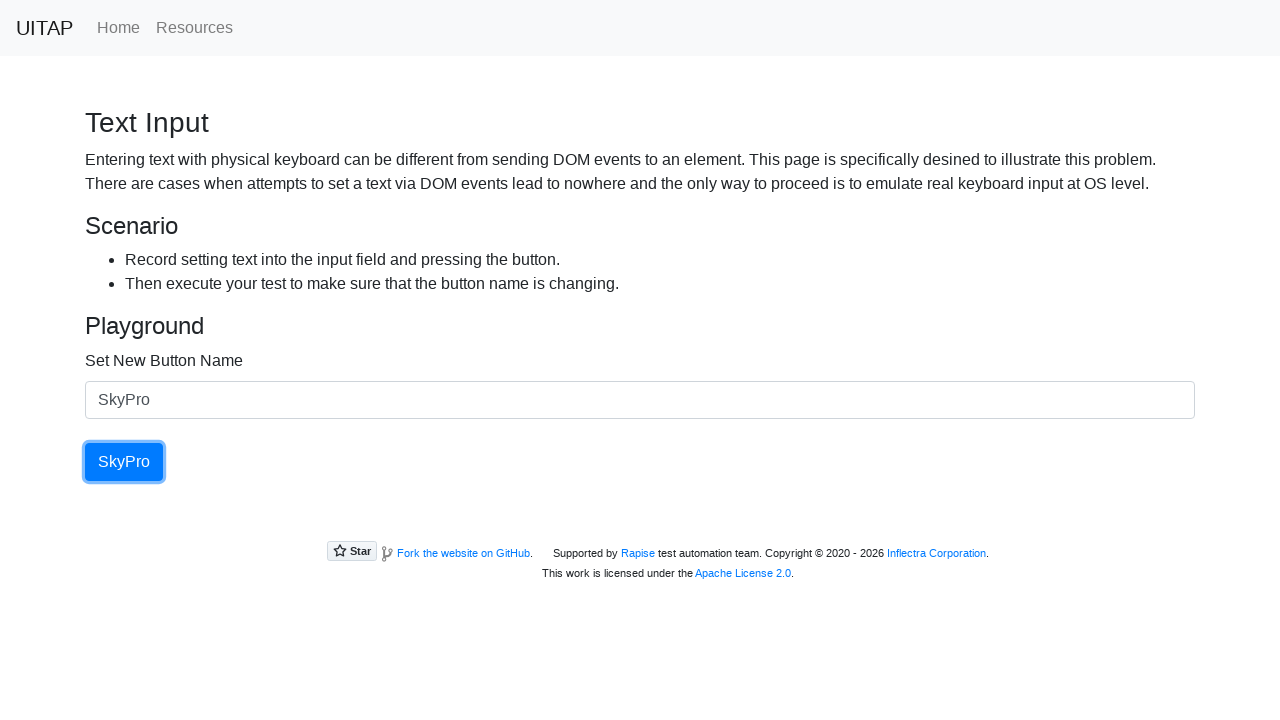